Tests behavior when submitting the upload form without selecting a file first, expecting an Internal Server Error response

Starting URL: https://the-internet.herokuapp.com/upload

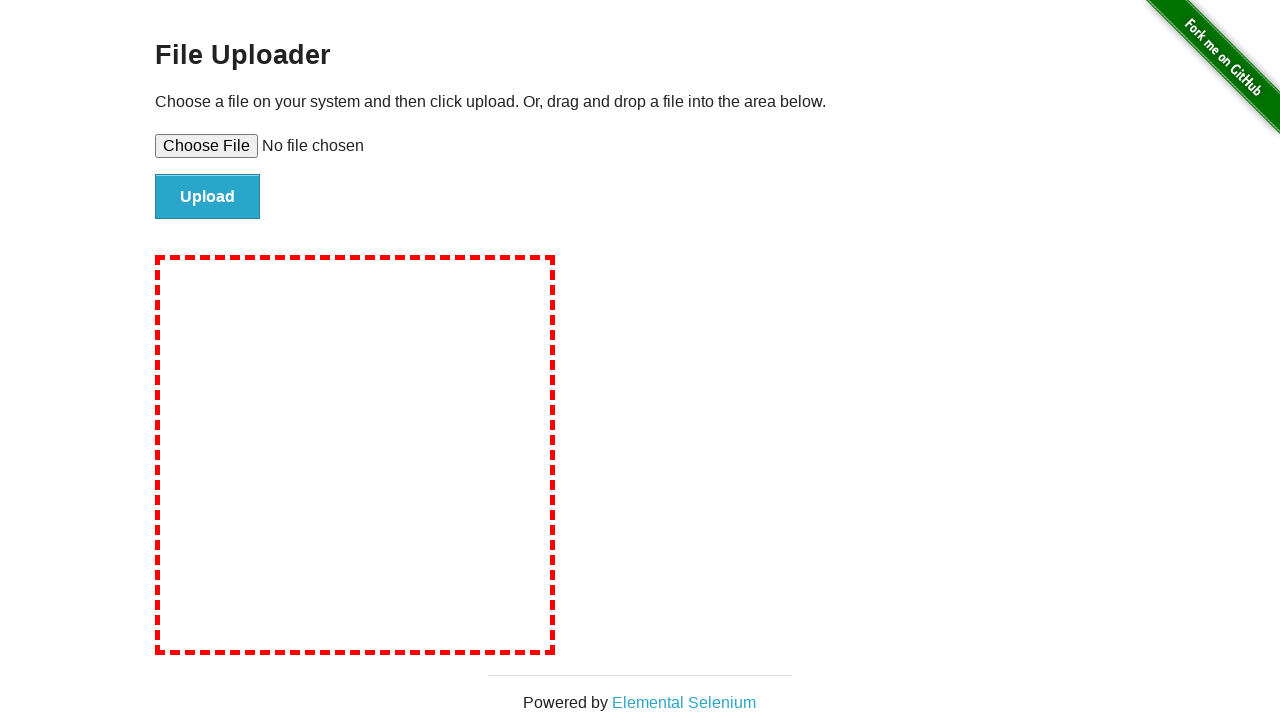

Navigated to file upload page
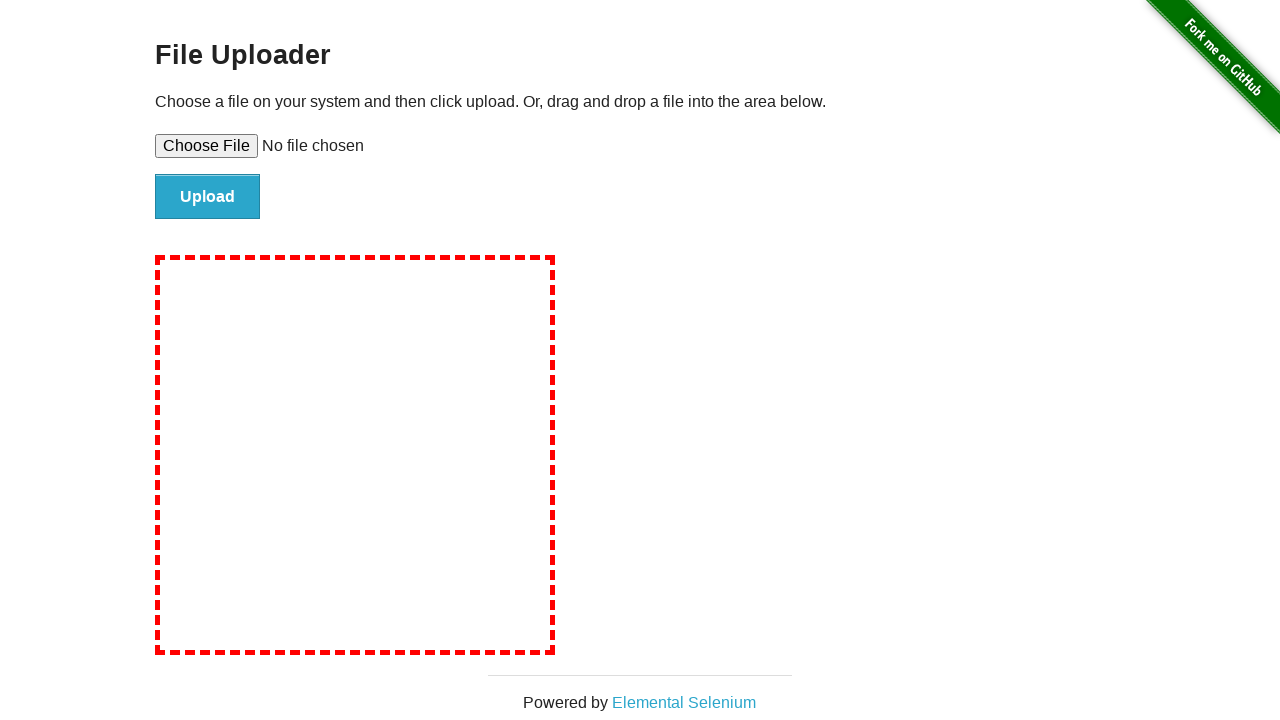

Clicked submit button without selecting a file at (208, 197) on input#file-submit
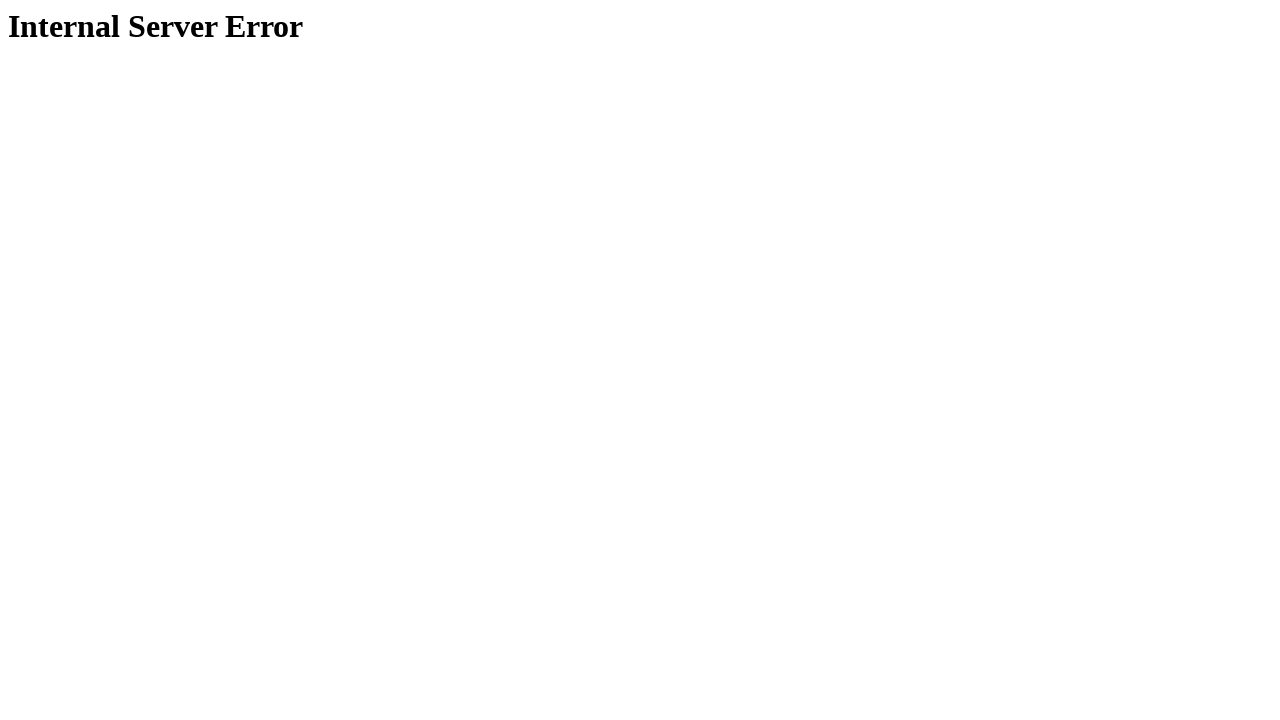

Verified Internal Server Error message is displayed
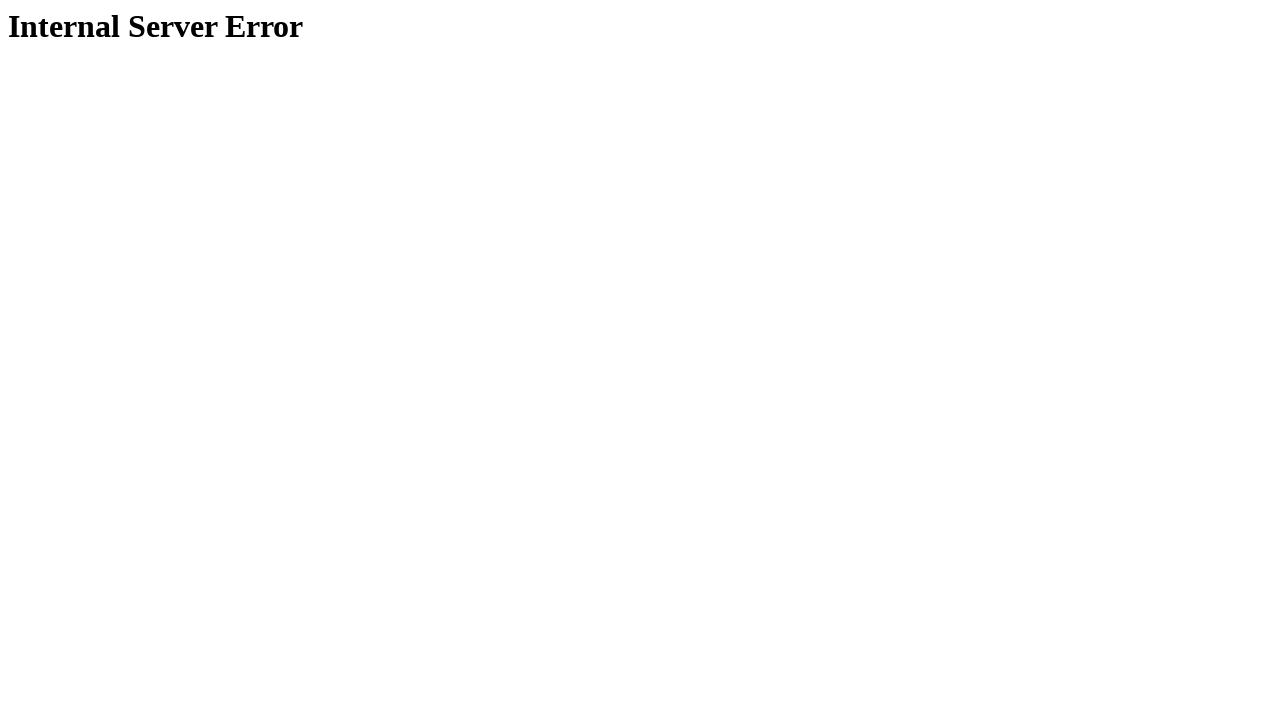

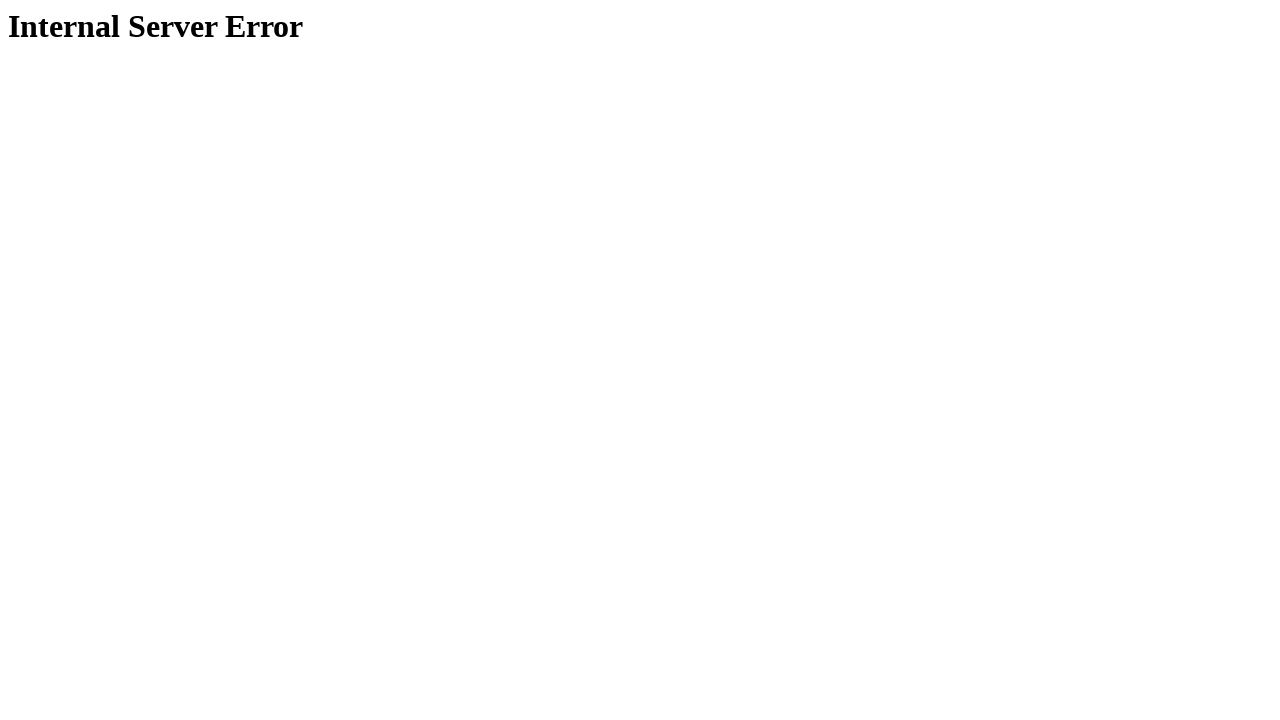